Tests navigation by clicking a link with a specific calculated text, then fills out a form with first name, last name, city, and country fields, and submits the form.

Starting URL: http://suninjuly.github.io/find_link_text

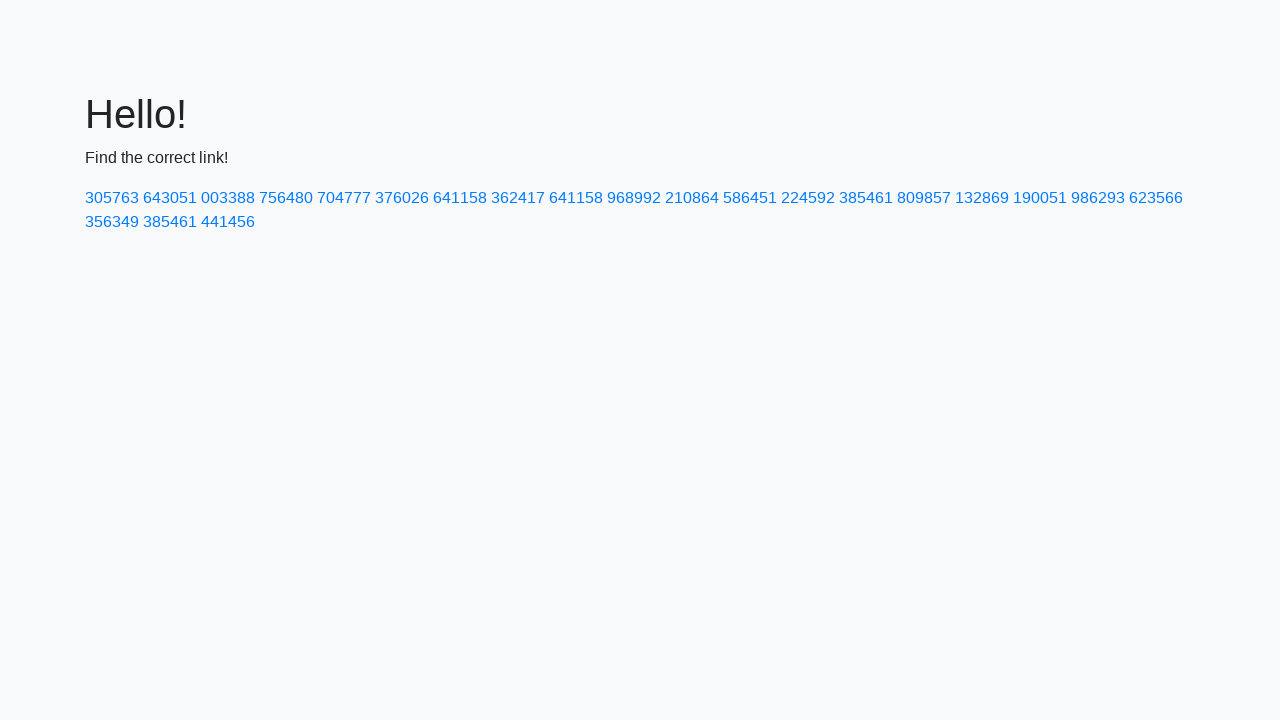

Clicked link with calculated text '224592' at (808, 198) on a:text('224592')
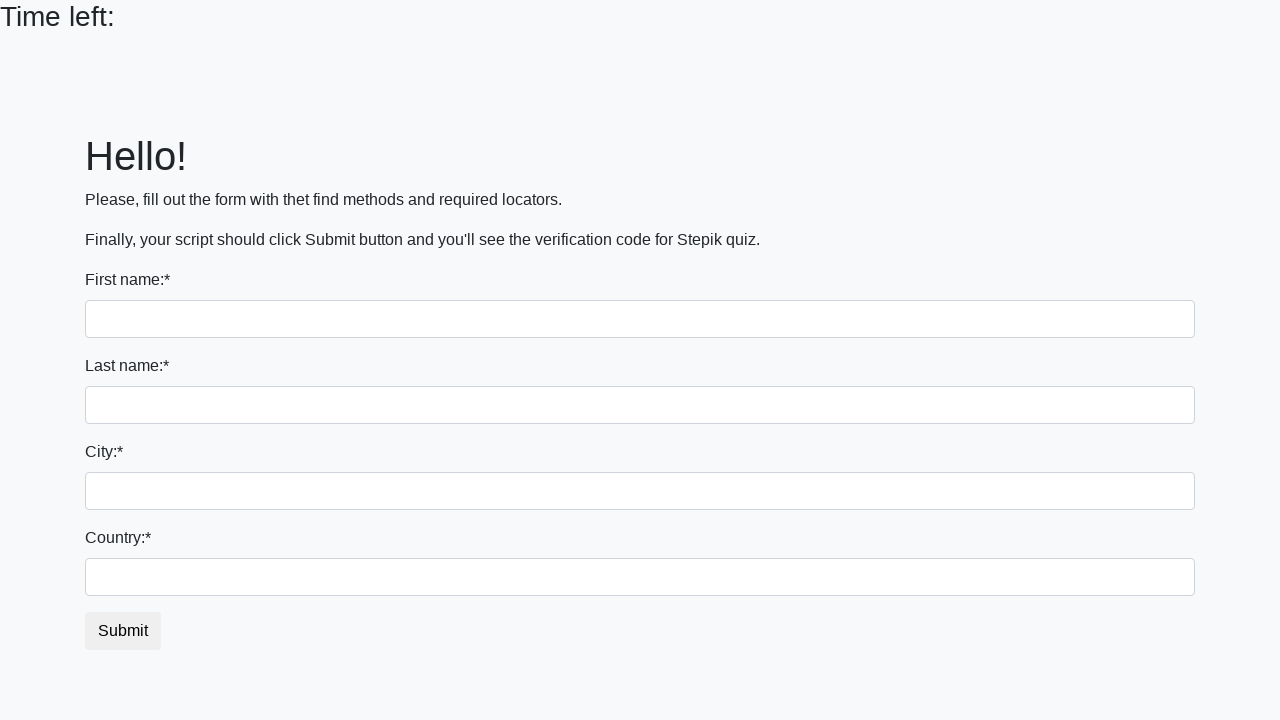

Filled first name field with 'Ivan' on input
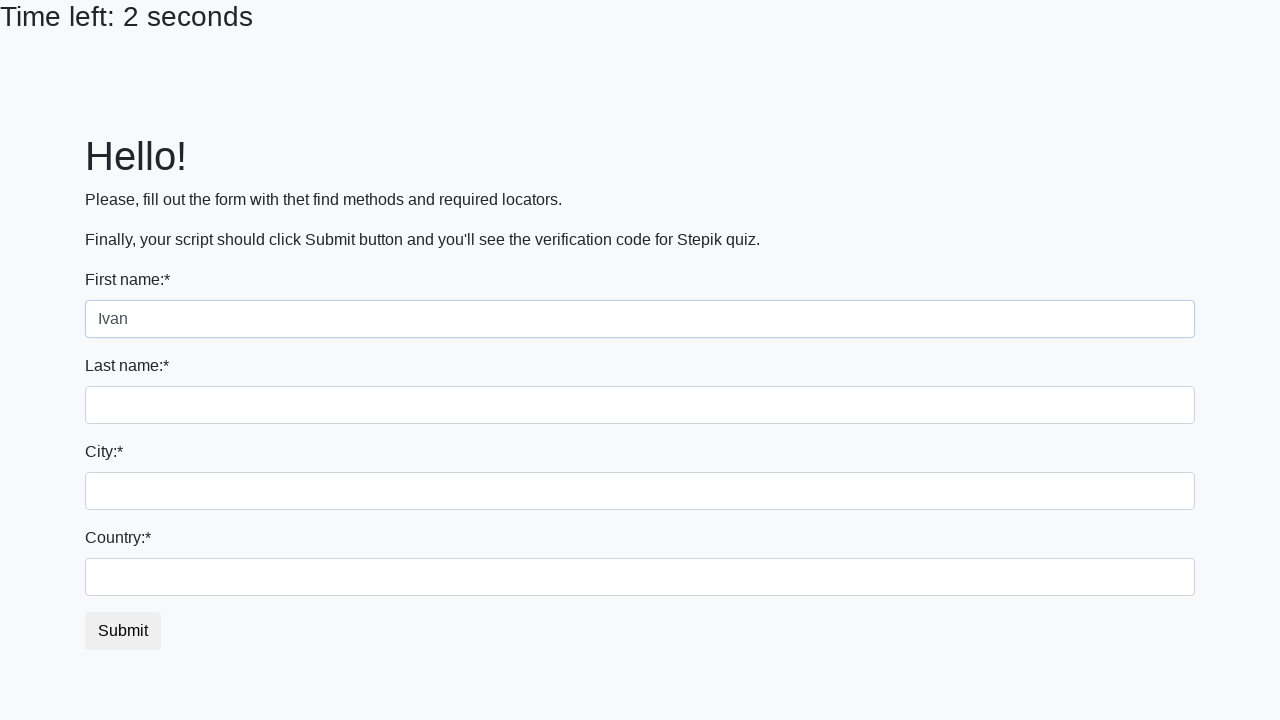

Filled last name field with 'Petrov' on input[name='last_name']
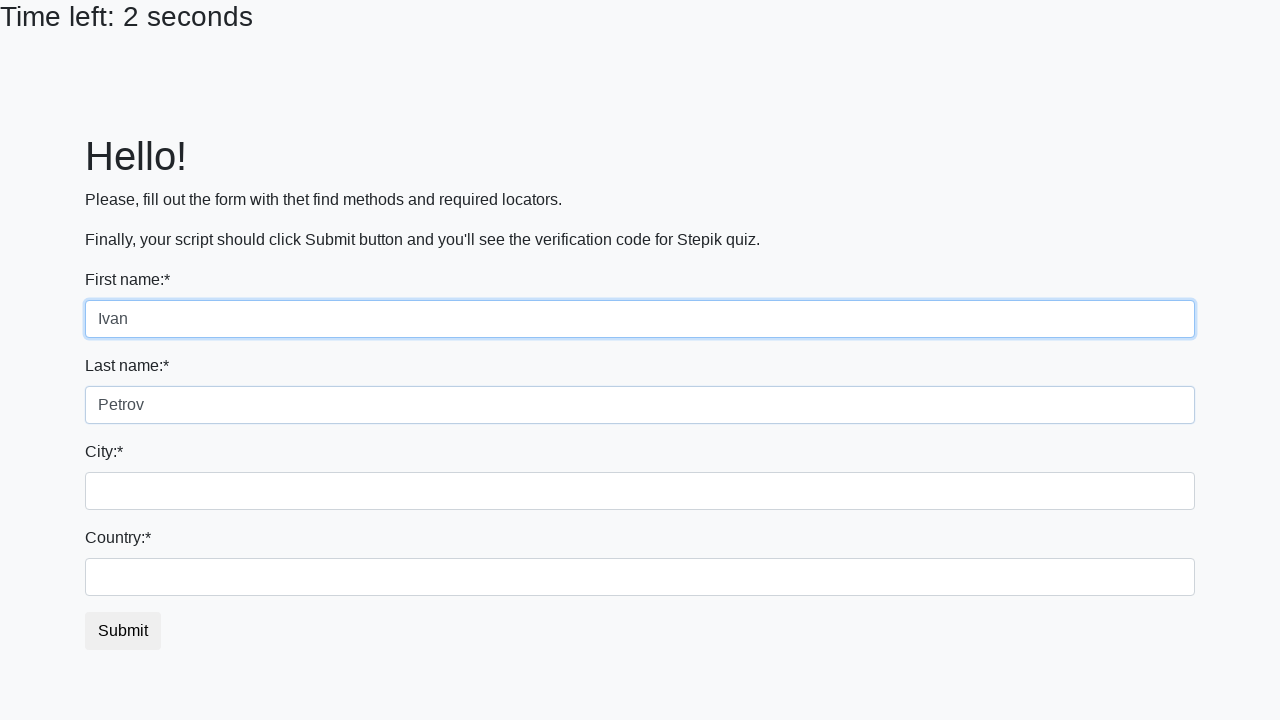

Filled city field with 'Smolensk' on .city
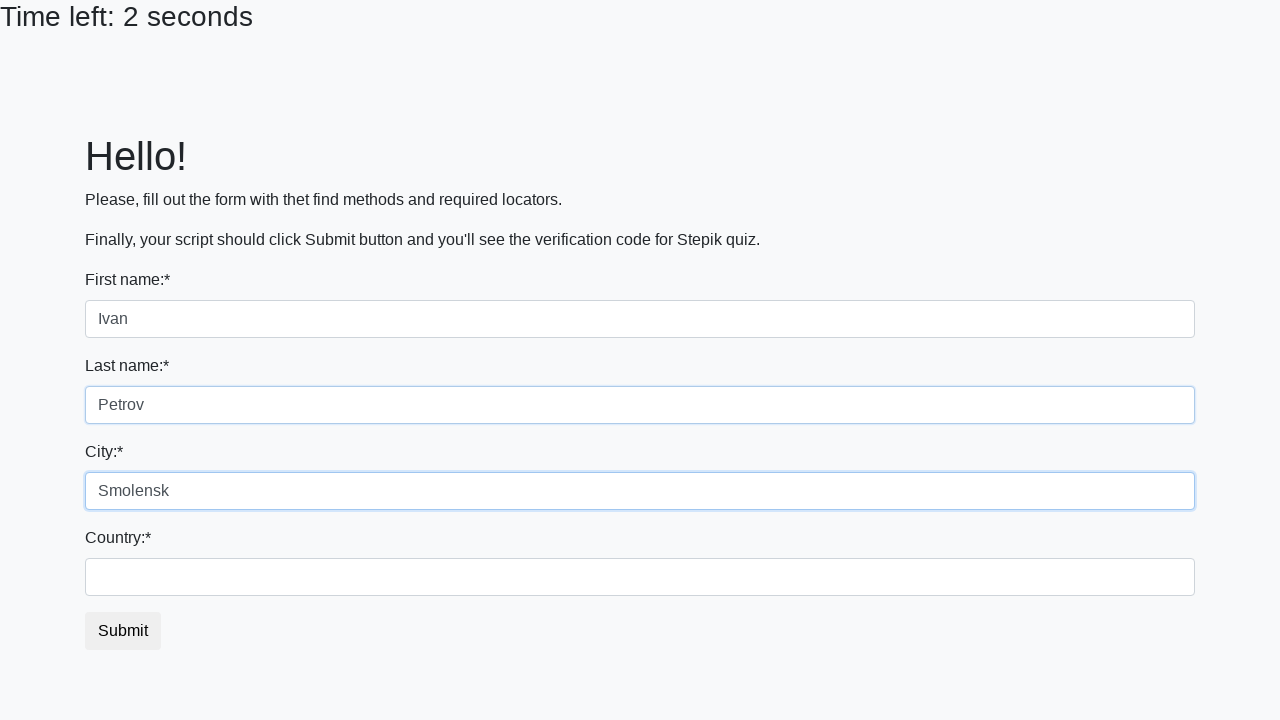

Filled country field with 'Russia' on #country
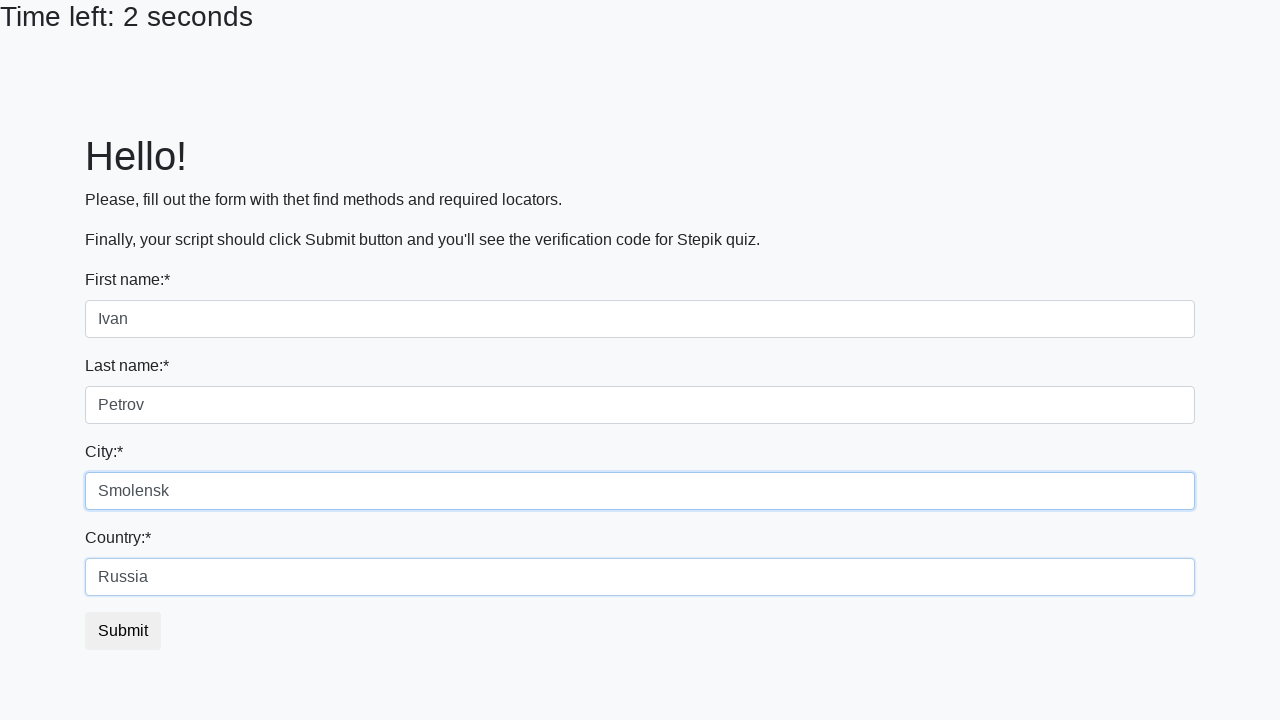

Clicked submit button to submit form at (123, 631) on button.btn
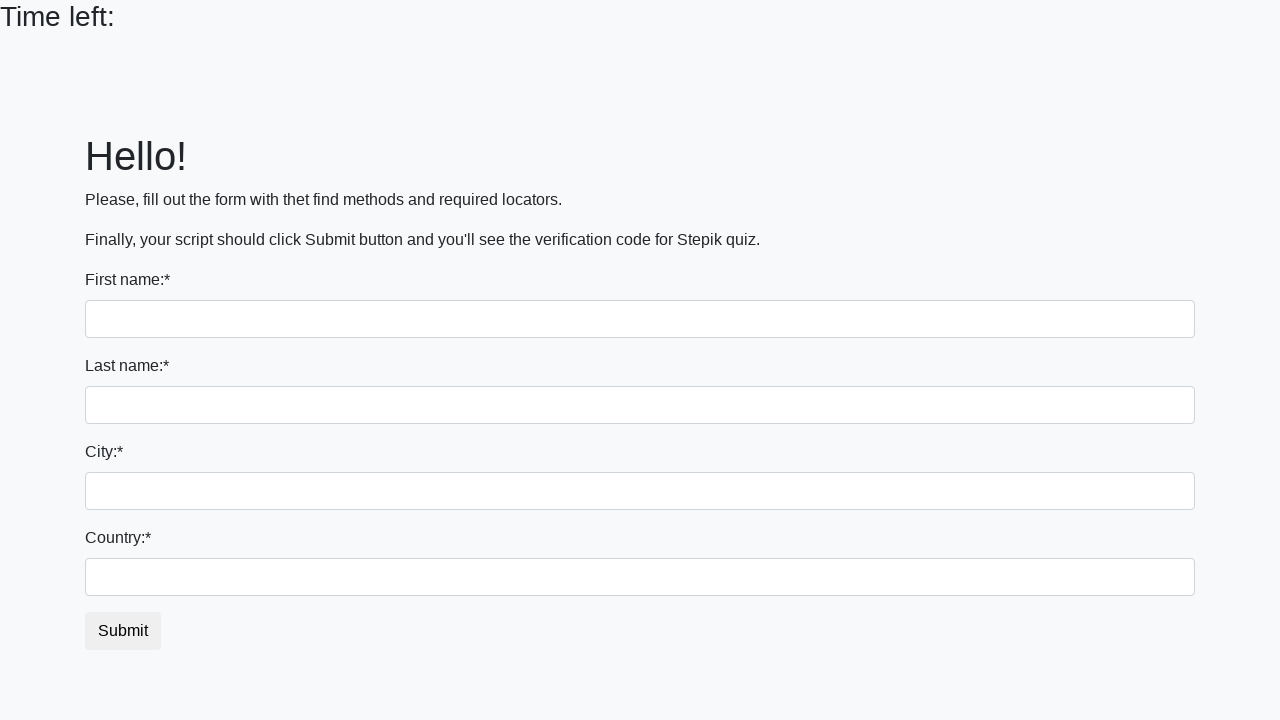

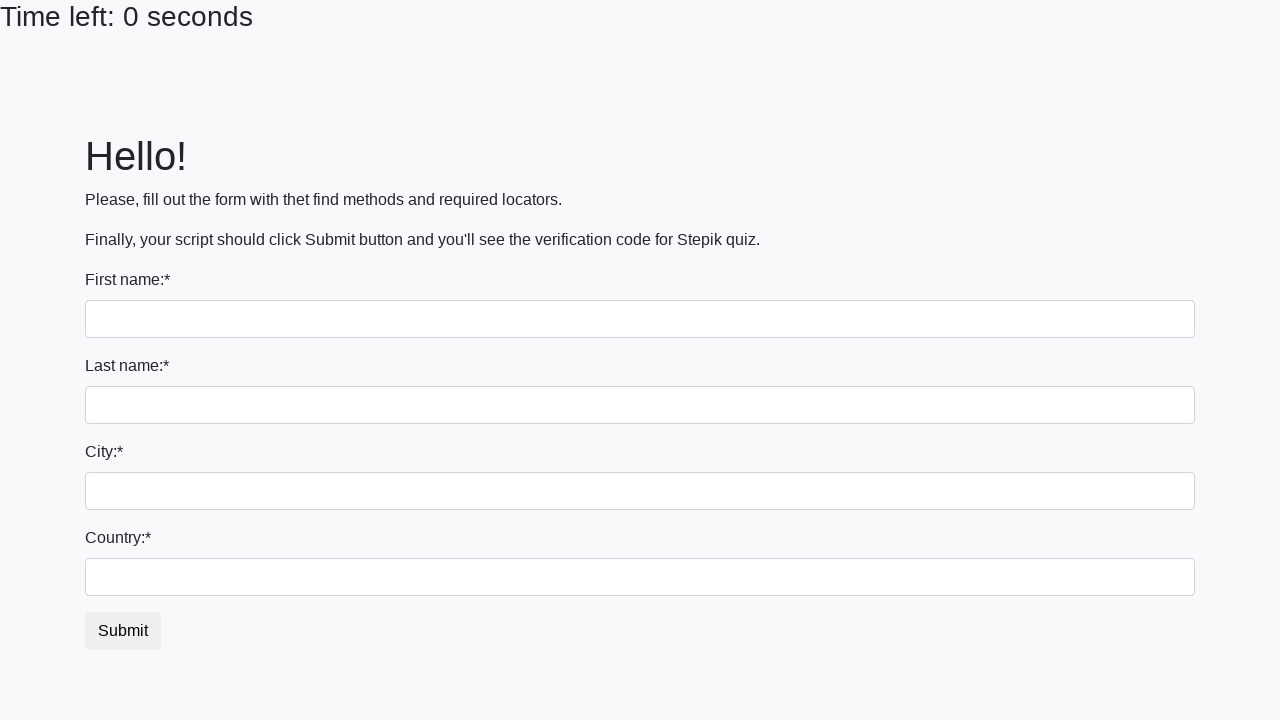